Tests dropdown functionality by navigating to the dropdown page and selecting Option 1 from the dropdown menu

Starting URL: https://the-internet.herokuapp.com/

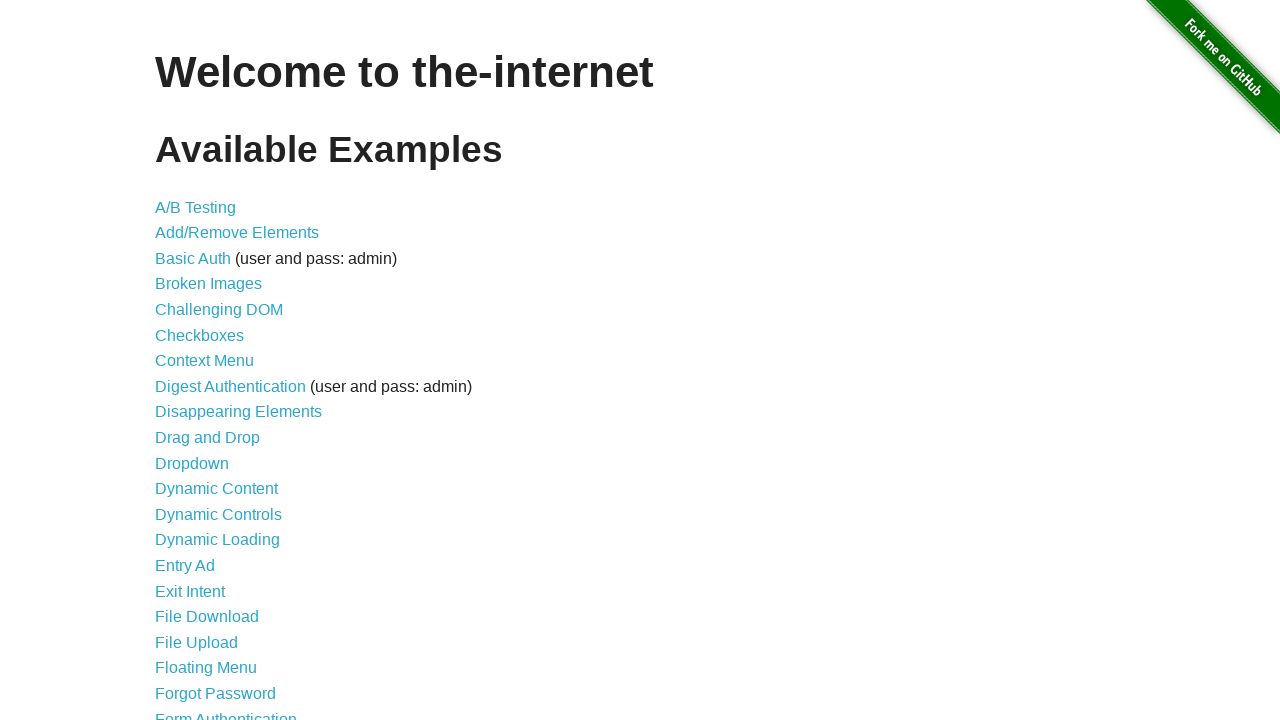

Clicked on Dropdown link in the navigation at (192, 463) on xpath=//*[@id="content"]/ul/li[11]/a
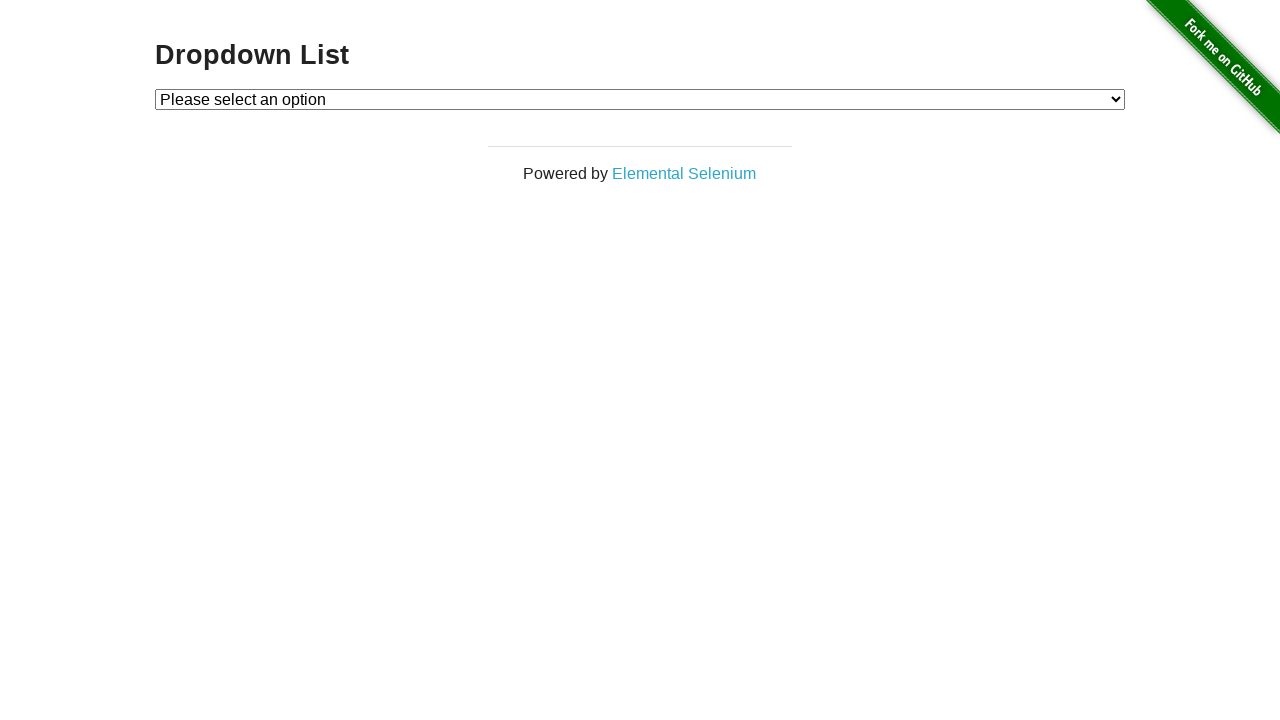

Dropdown page loaded and dropdown element is visible
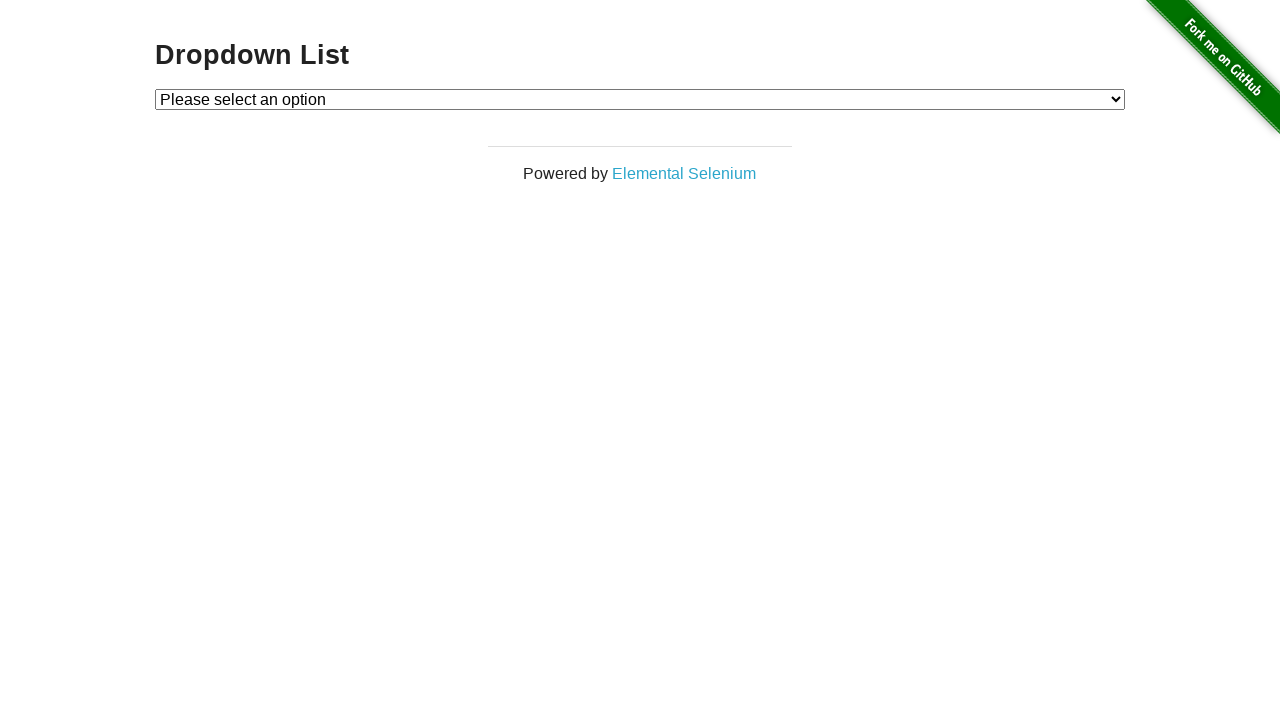

Selected Option 1 from the dropdown menu on #dropdown
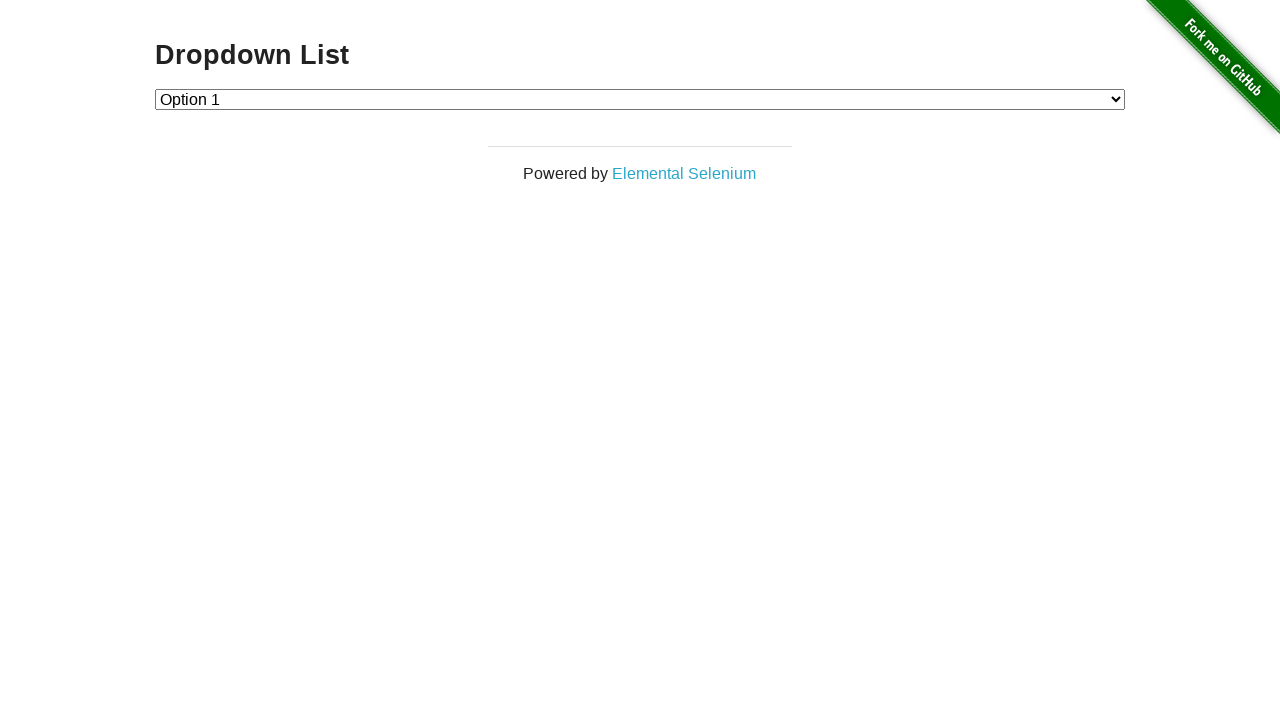

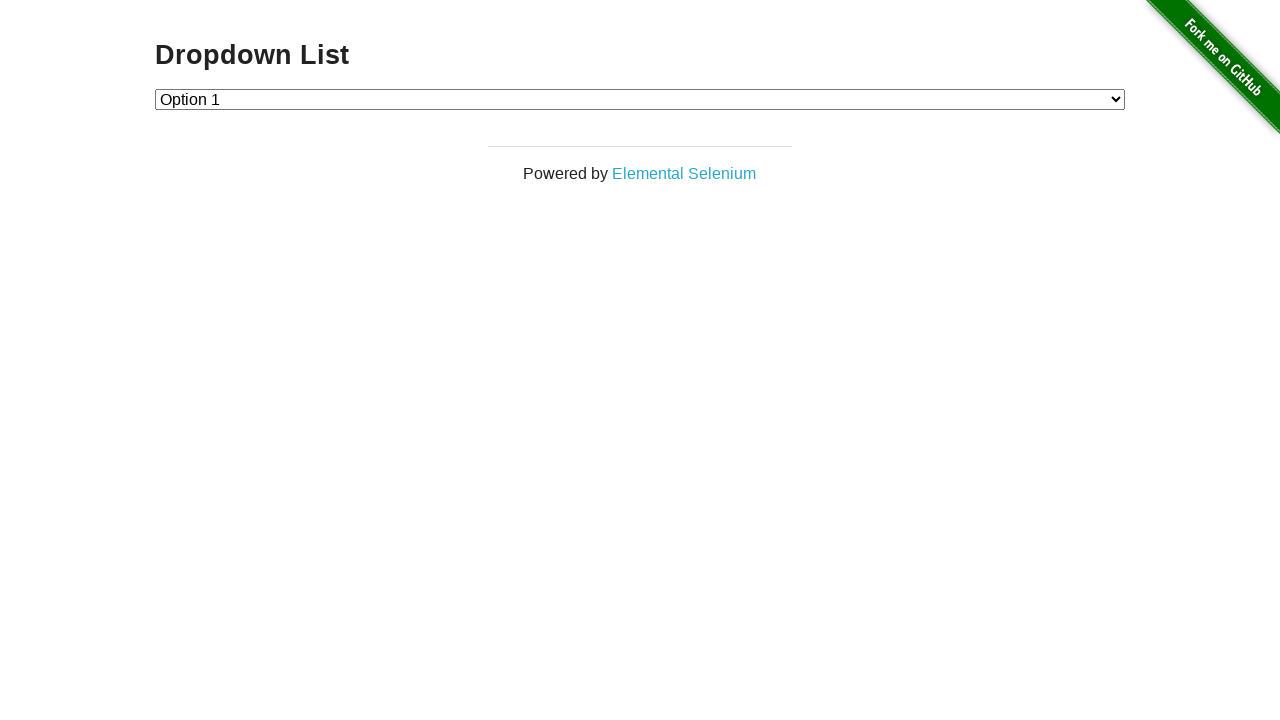